Tests GitHub search functionality by opening the search dialog, entering a search term "selenium", and verifying that search results are displayed.

Starting URL: https://github.com

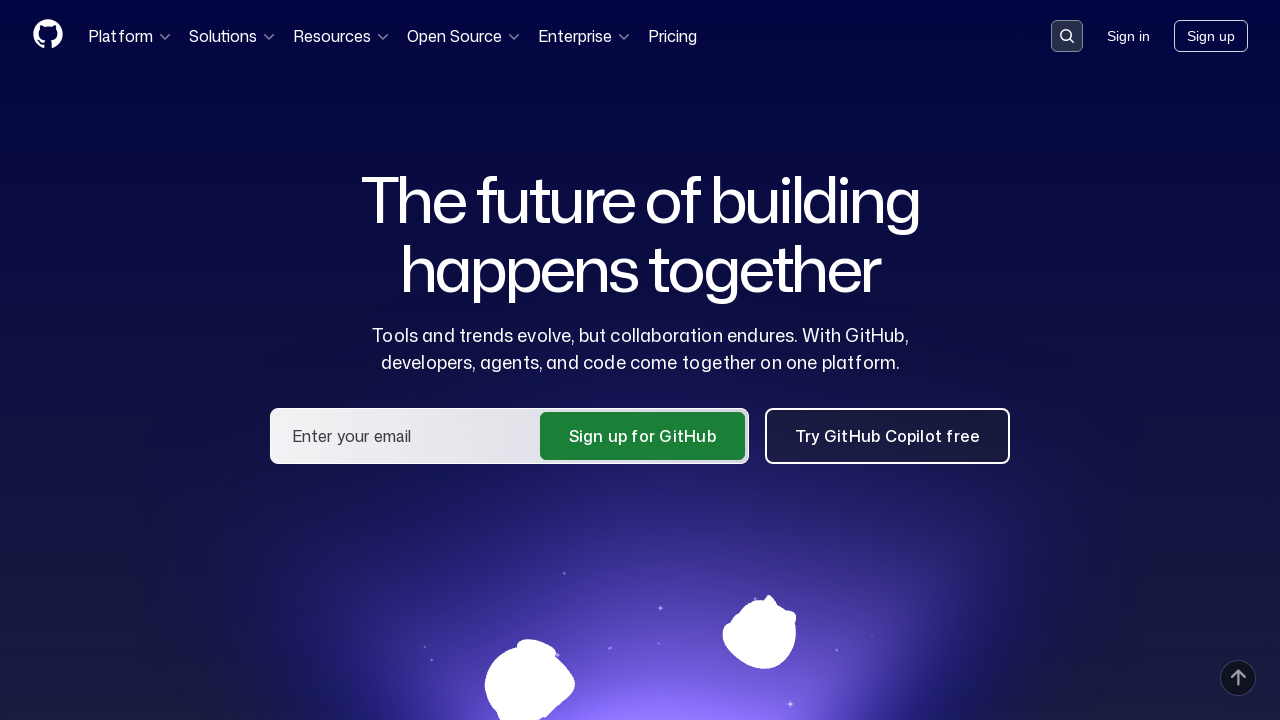

Clicked search button to open search dialog at (1067, 36) on button[data-target='qbsearch-input.inputButton']
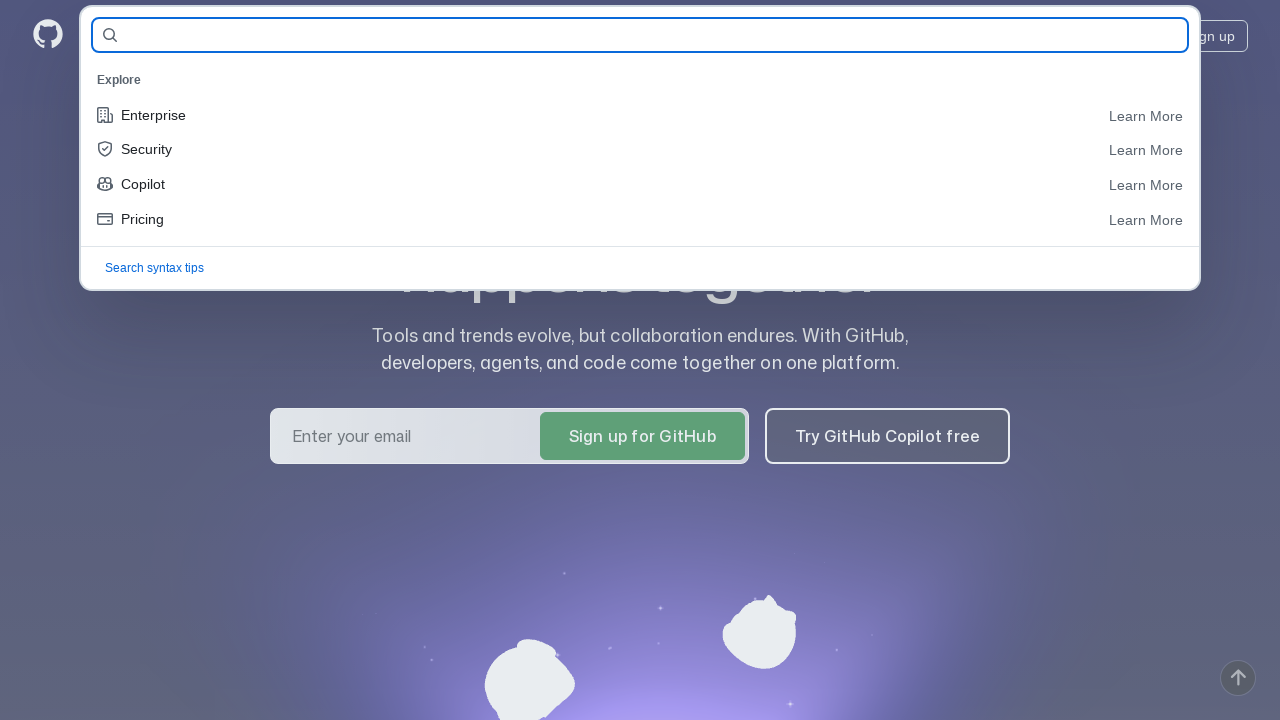

Search dialog appeared
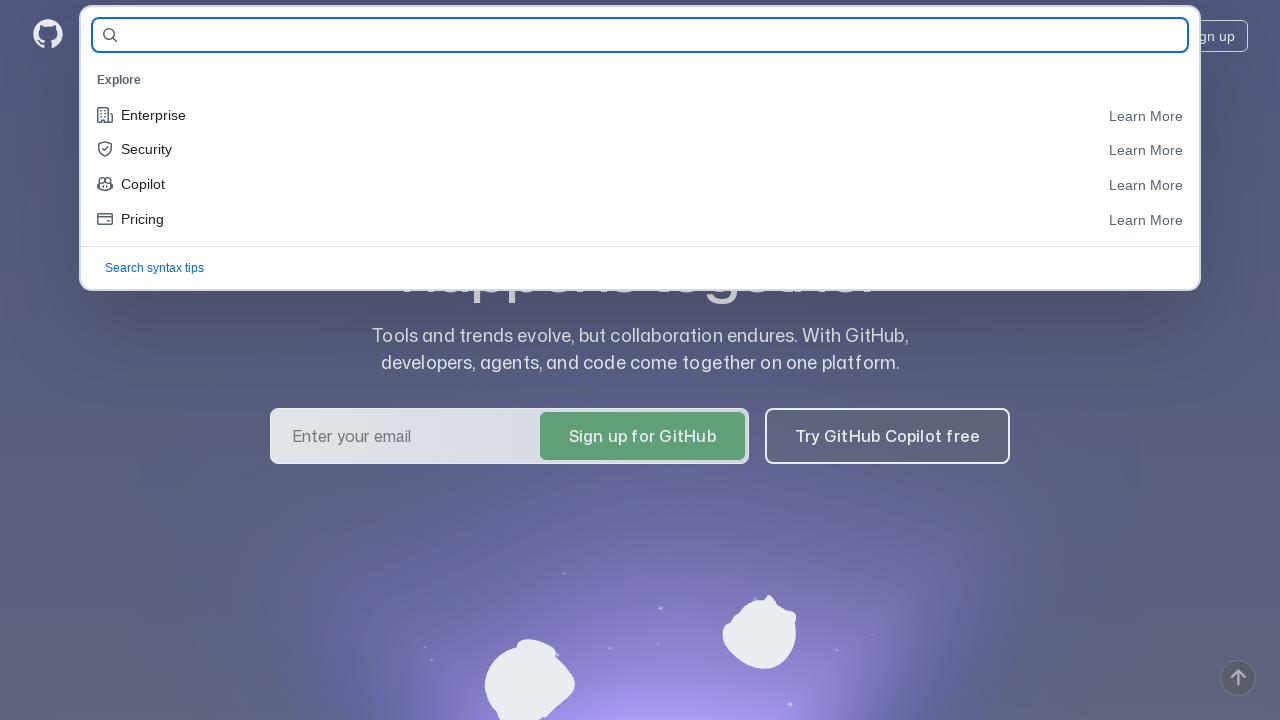

Entered search term 'selenium' in search field on input#query-builder-test
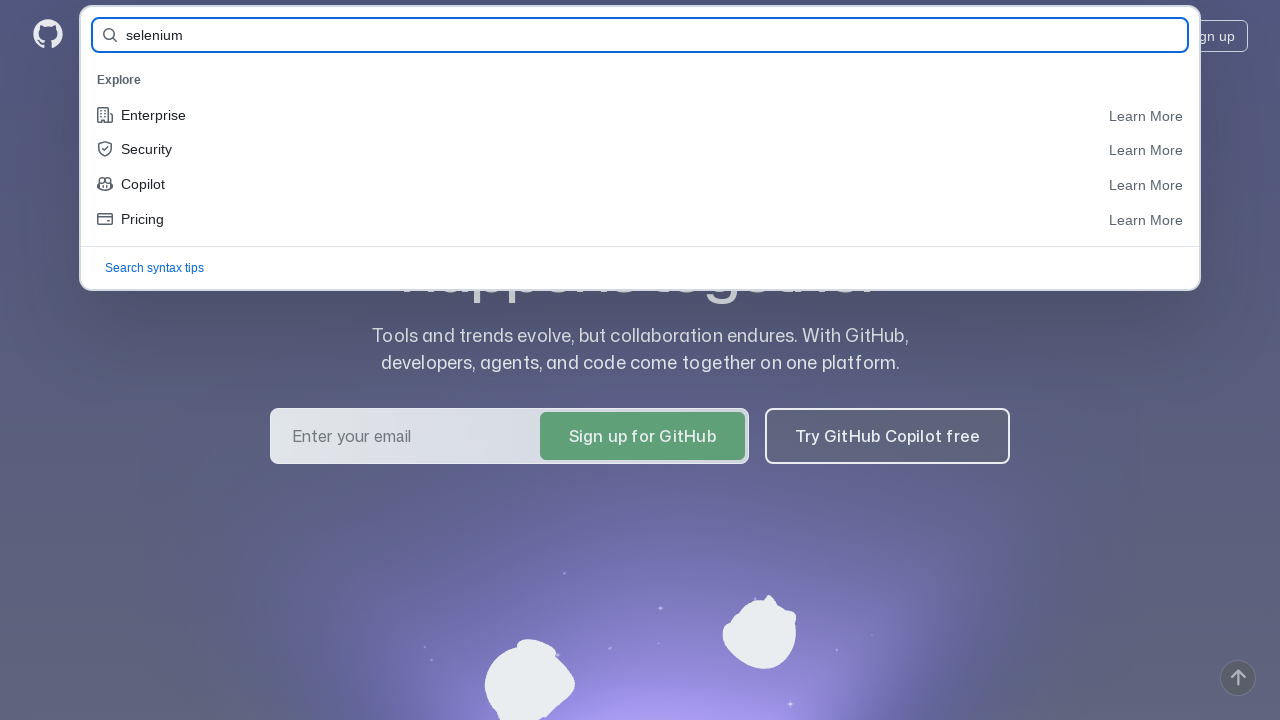

Pressed Enter to submit search query on input#query-builder-test
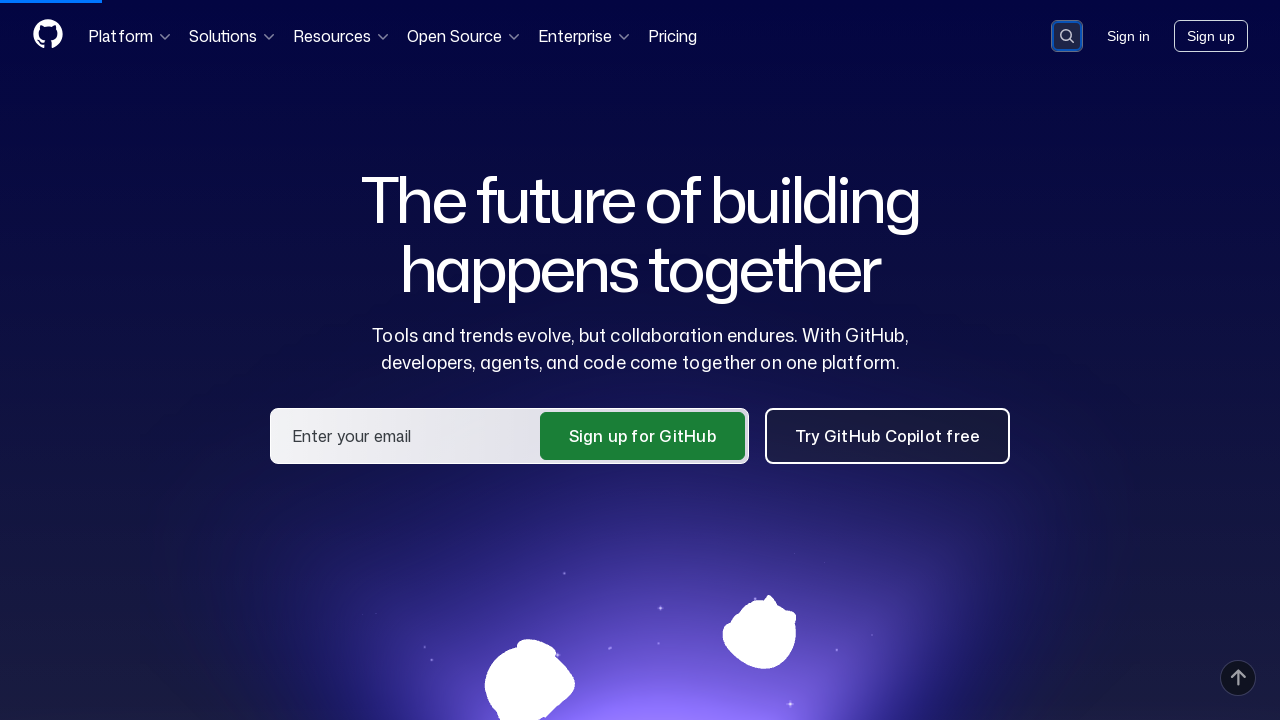

Search results page loaded successfully
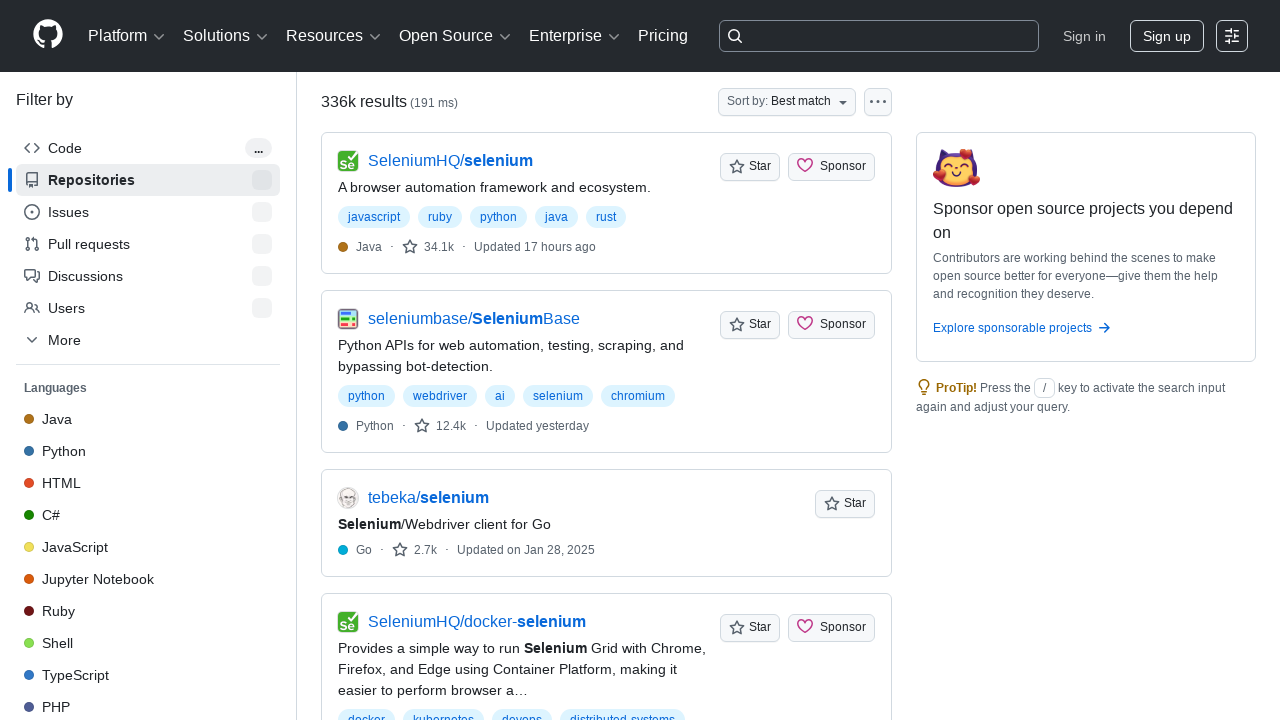

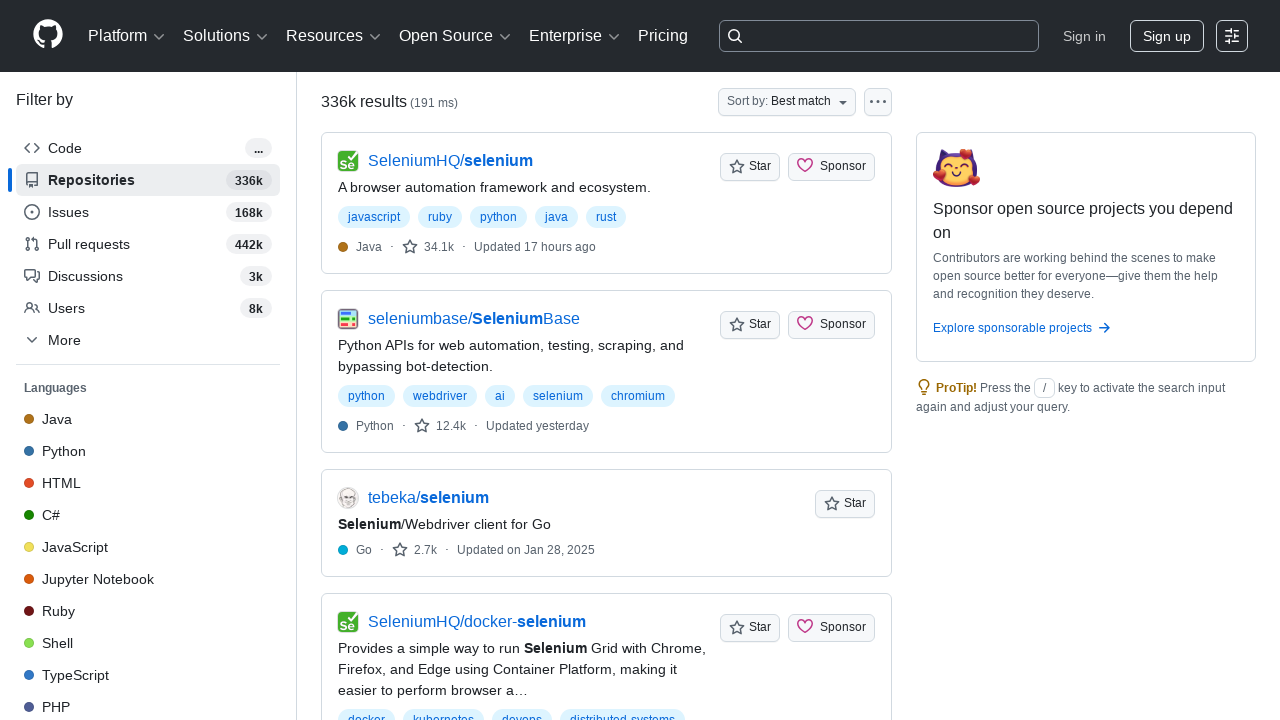